Navigates to Steam store homepage, scrolls down the page, and verifies that a specific game's price element is displayed with expected price and currency format.

Starting URL: https://store.steampowered.com/

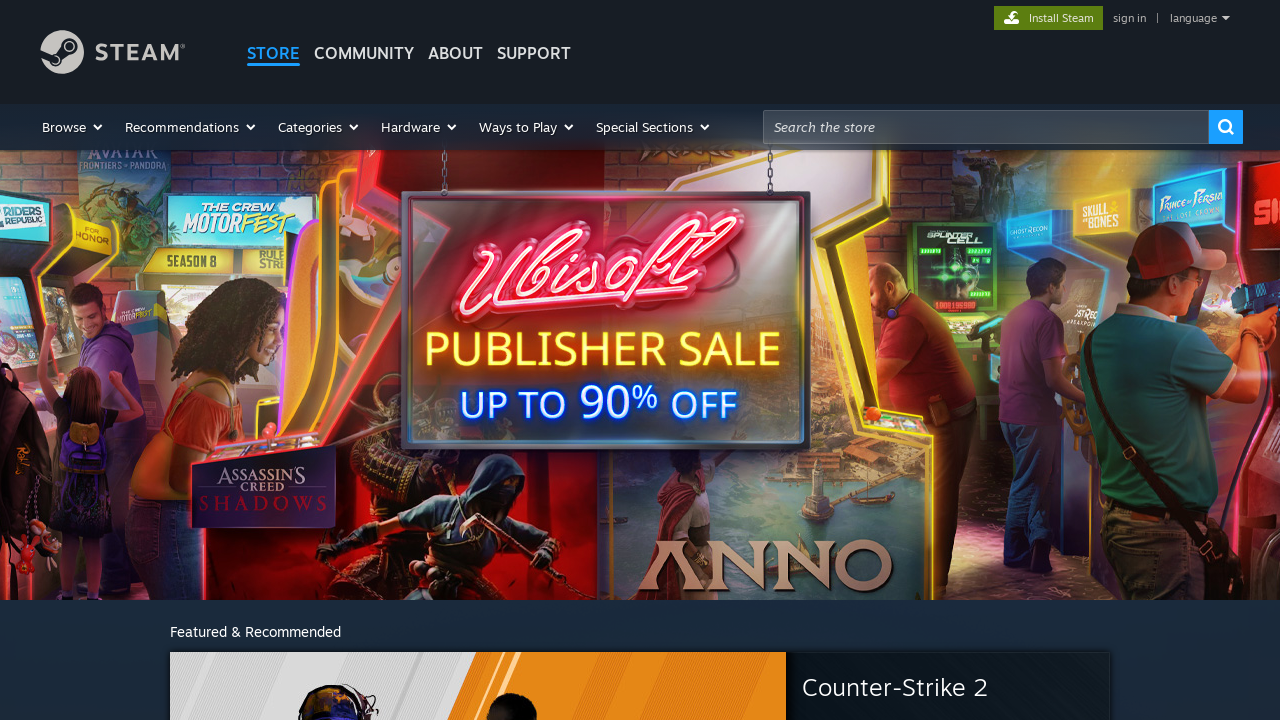

Scrolled down the page by 2250 pixels to reveal additional content
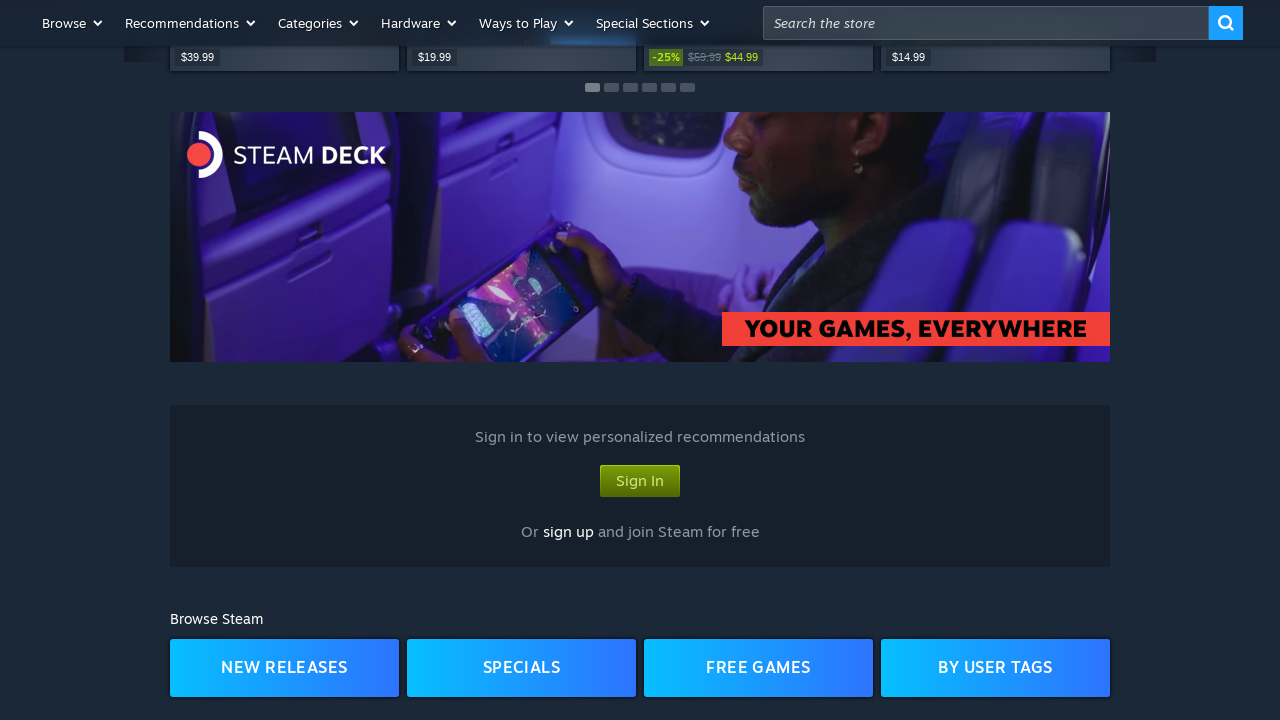

Waited for discount price element to appear (timeout: 10 seconds)
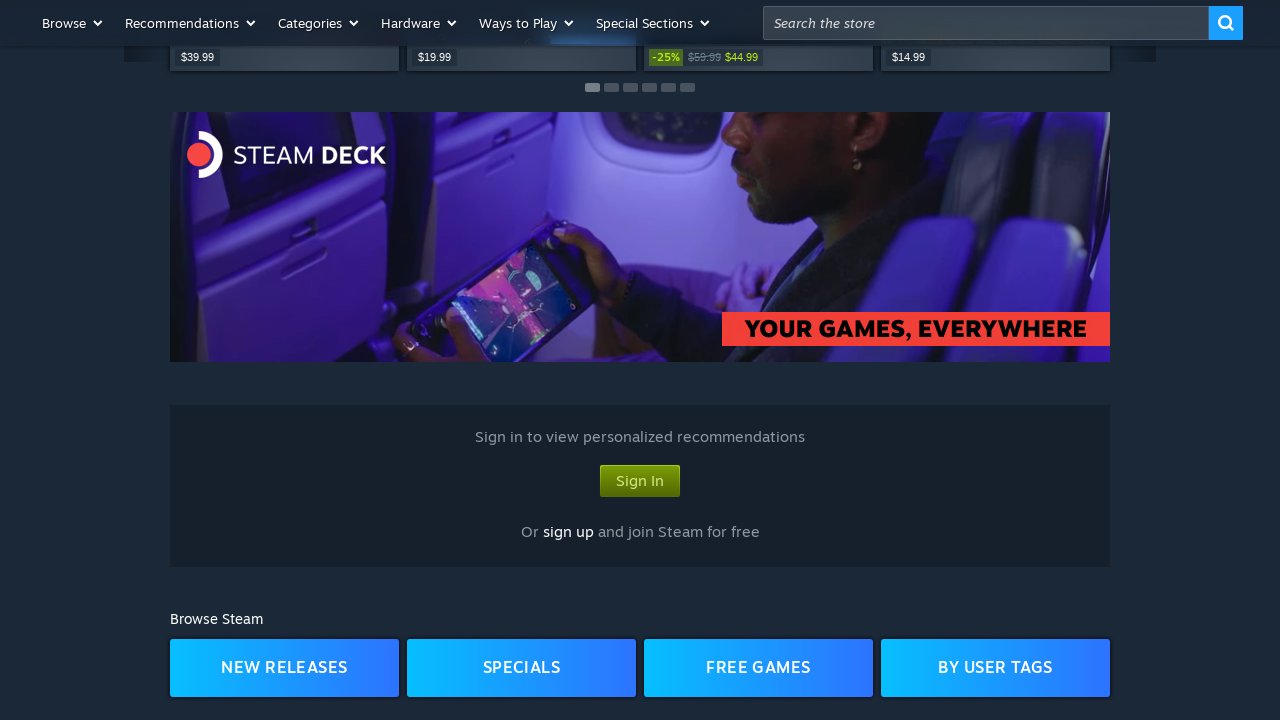

Price element became visible and is ready for inspection
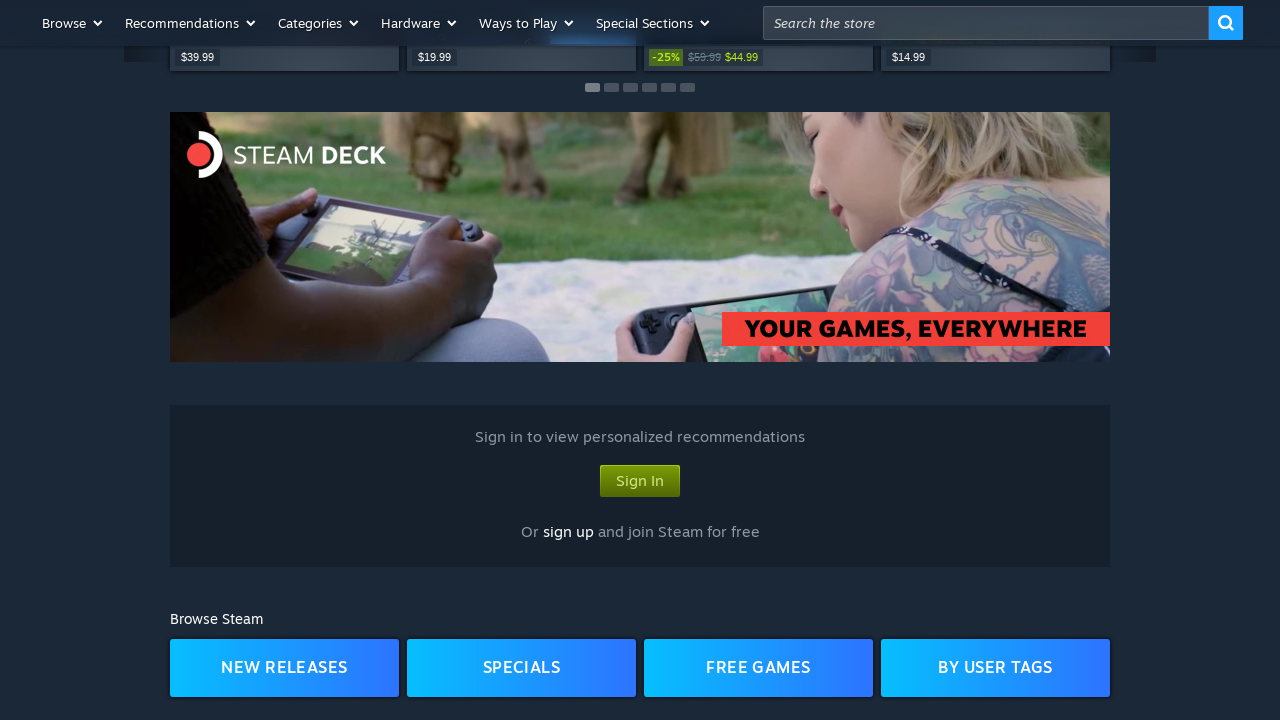

Retrieved price text content: 'Free To Play' to verify price and currency format
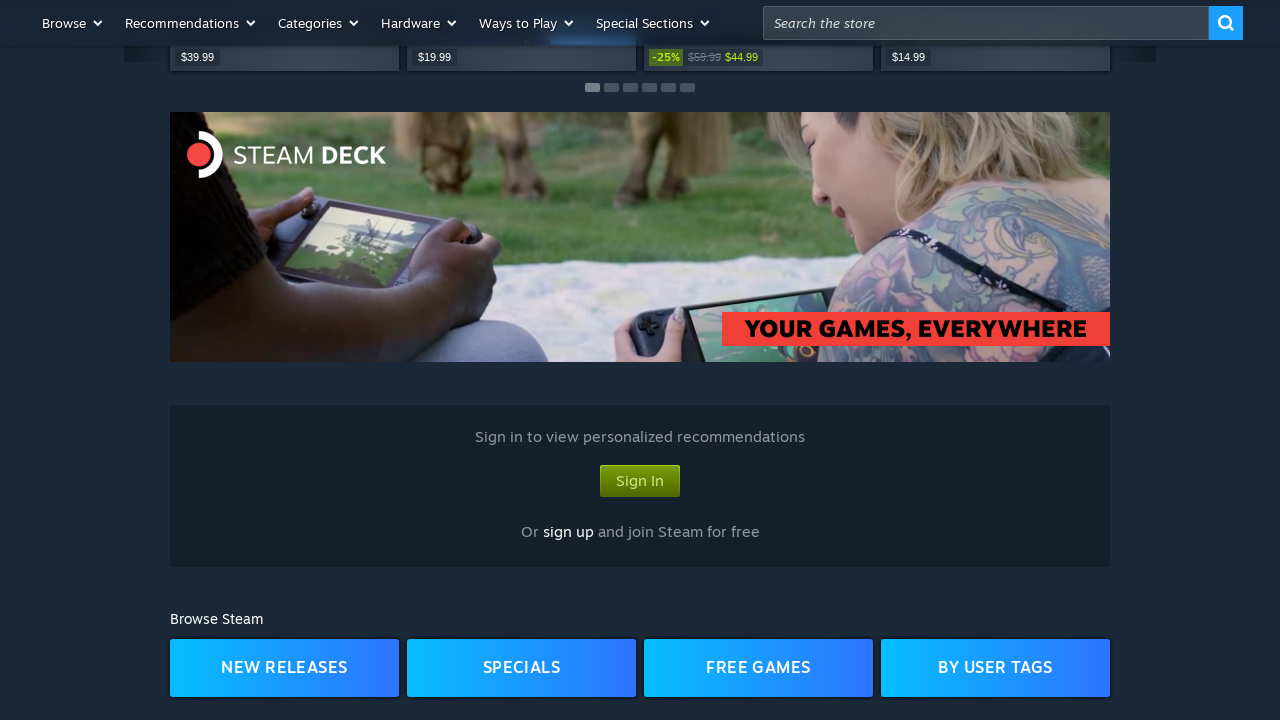

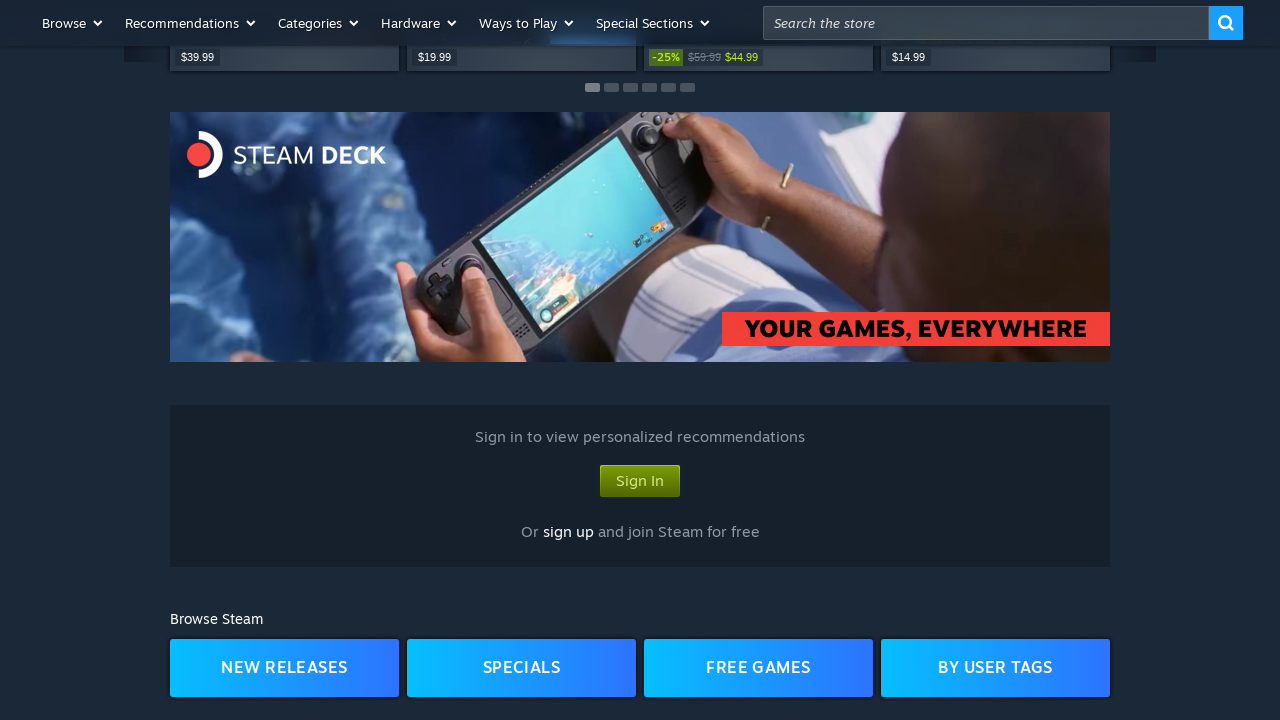